Tests the resizable jQuery UI component by dragging the resize handle to expand the element by 400 pixels on both x and y axes

Starting URL: https://jqueryui.com/resources/demos/resizable/default.html

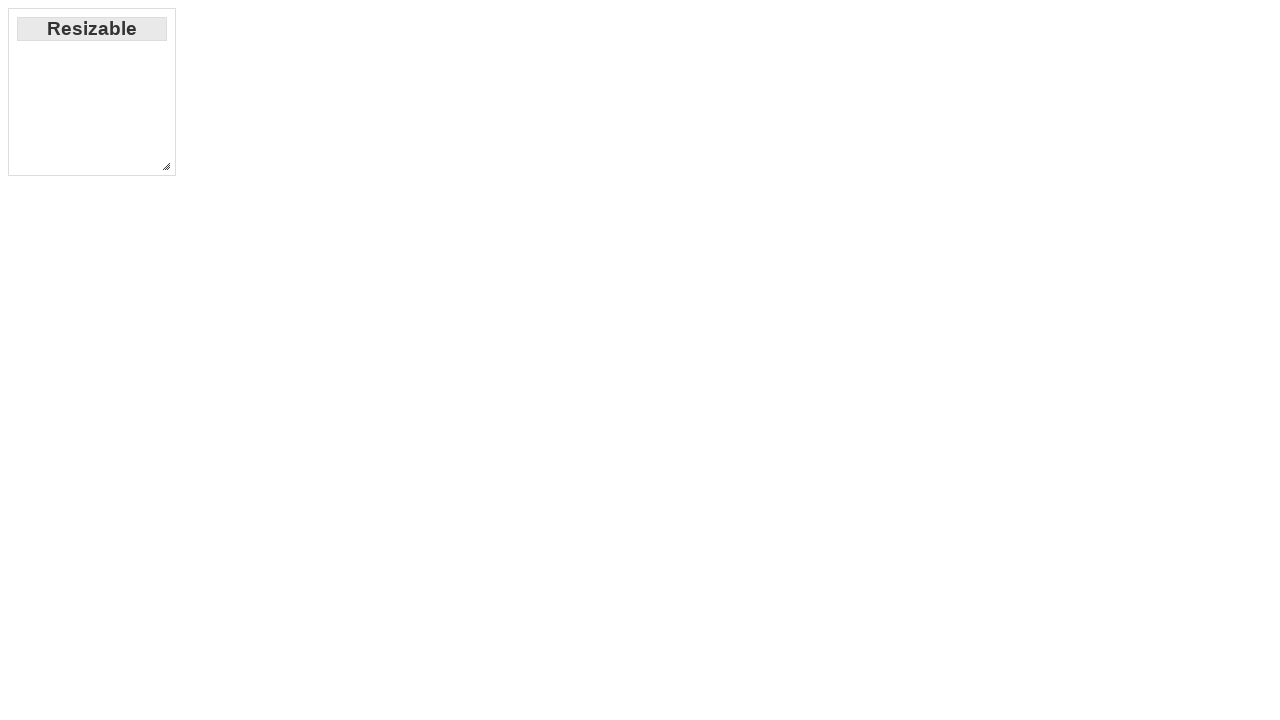

Waited for resizable element to be present
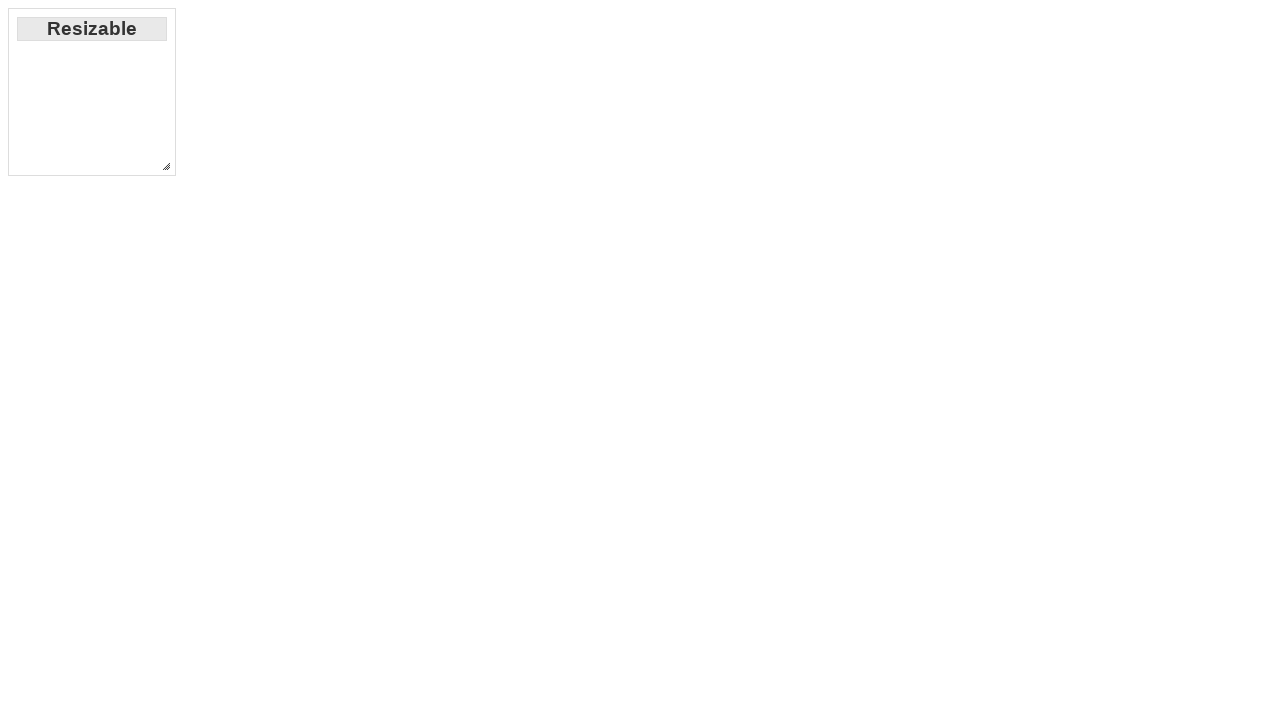

Located the resize handle in southeast corner
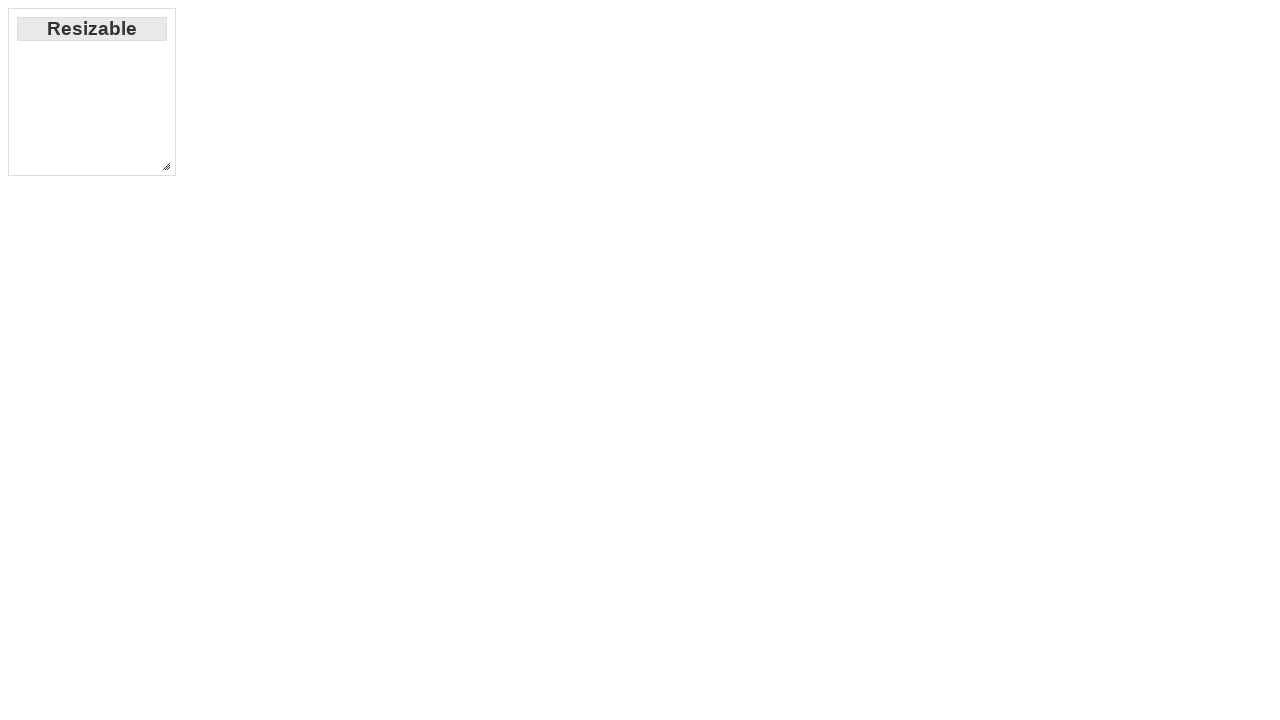

Retrieved bounding box coordinates of resize handle
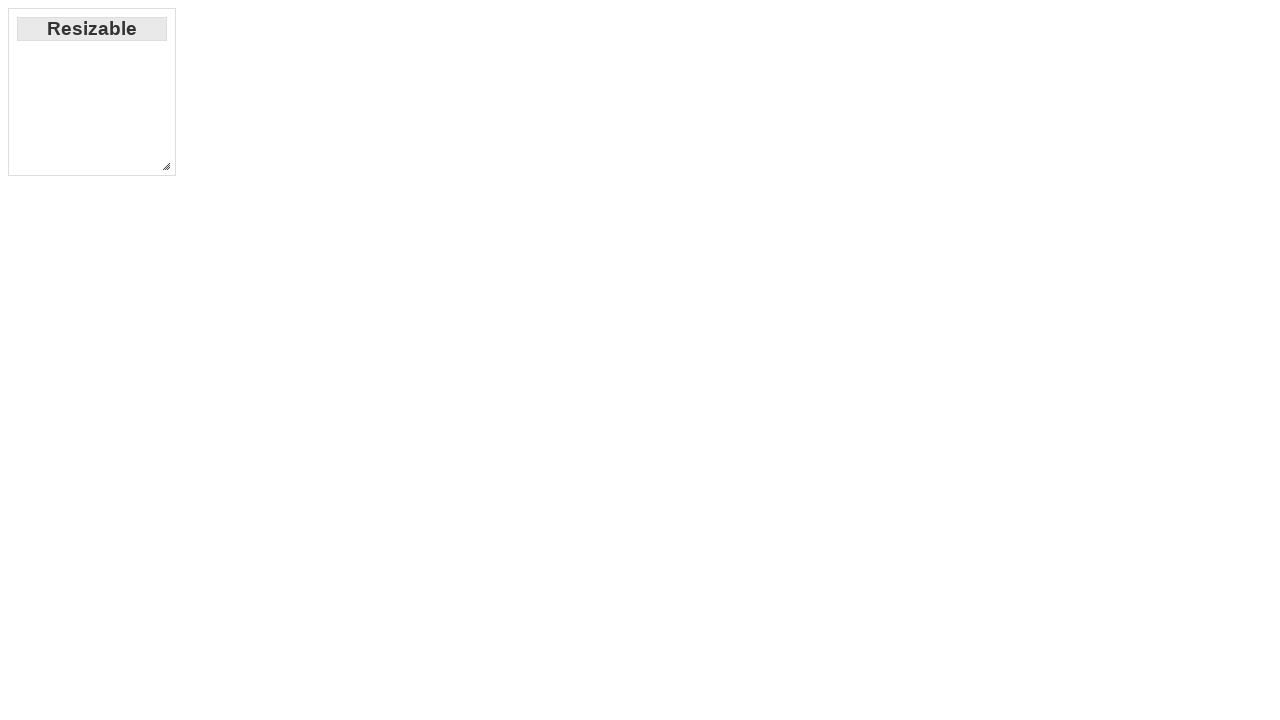

Moved mouse to center of resize handle at (166, 166)
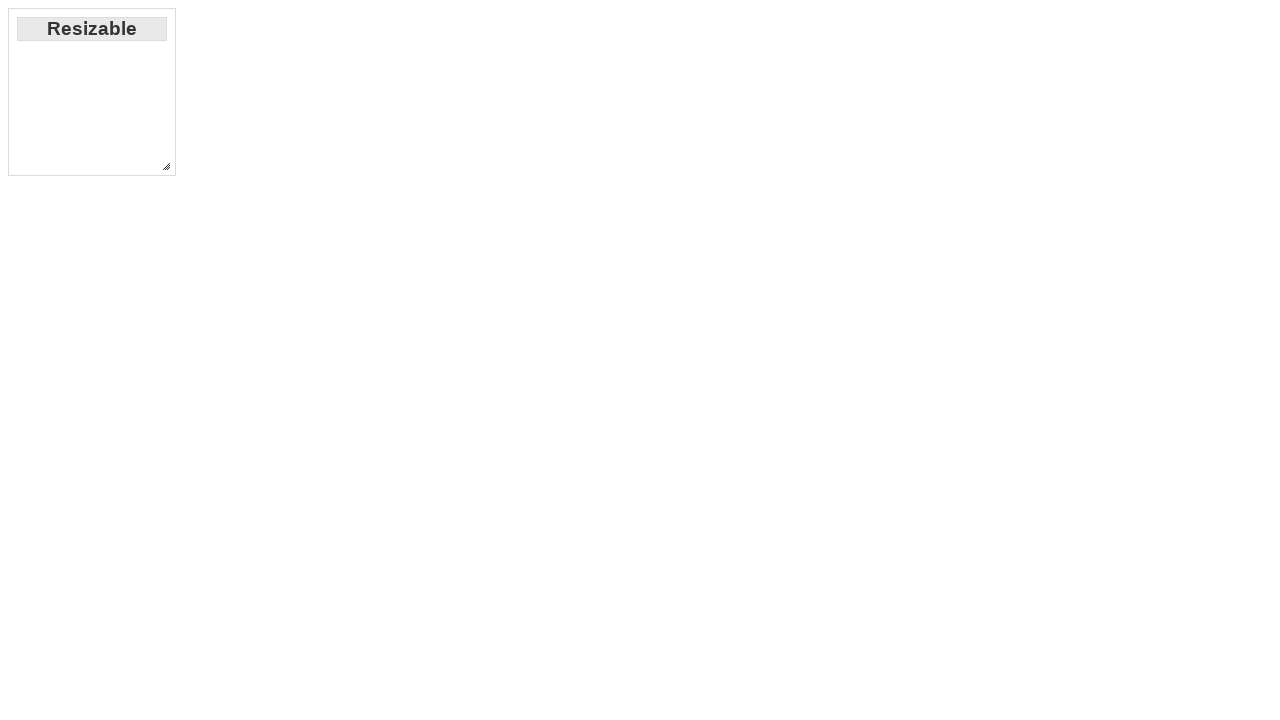

Pressed mouse button down on resize handle at (166, 166)
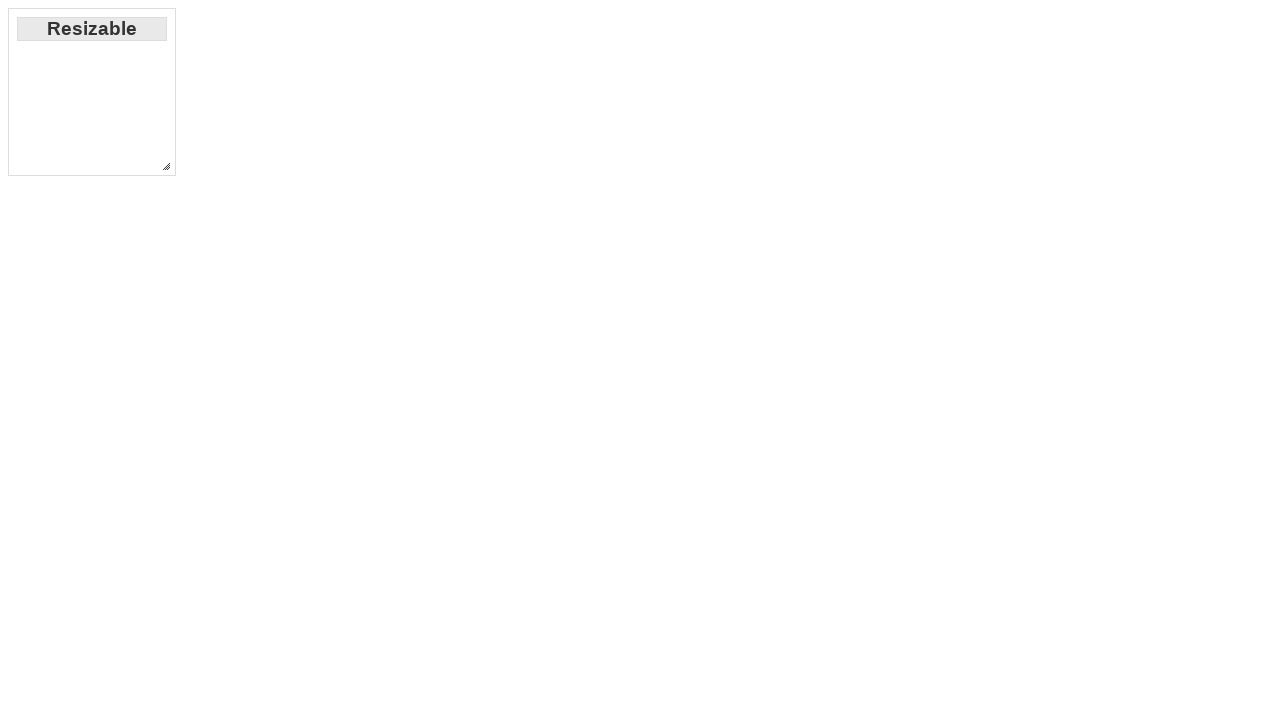

Dragged resize handle 400 pixels right and 400 pixels down at (566, 566)
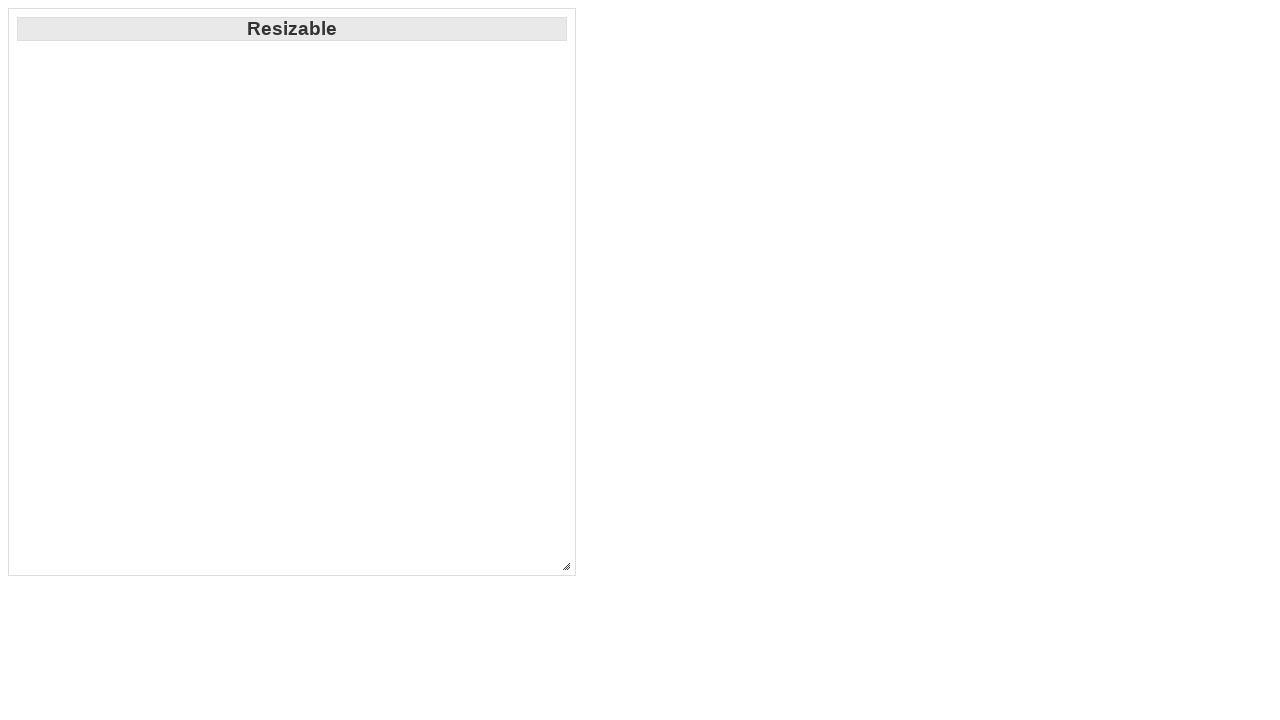

Released mouse button to complete resize operation at (566, 566)
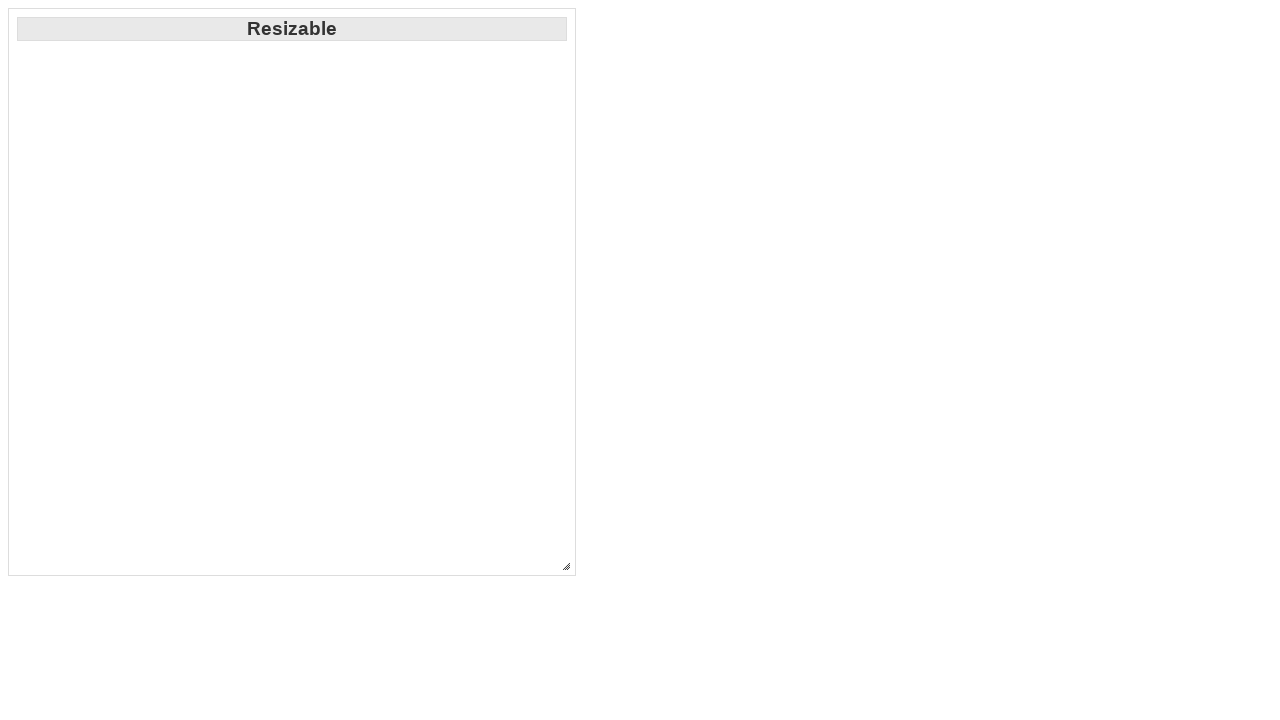

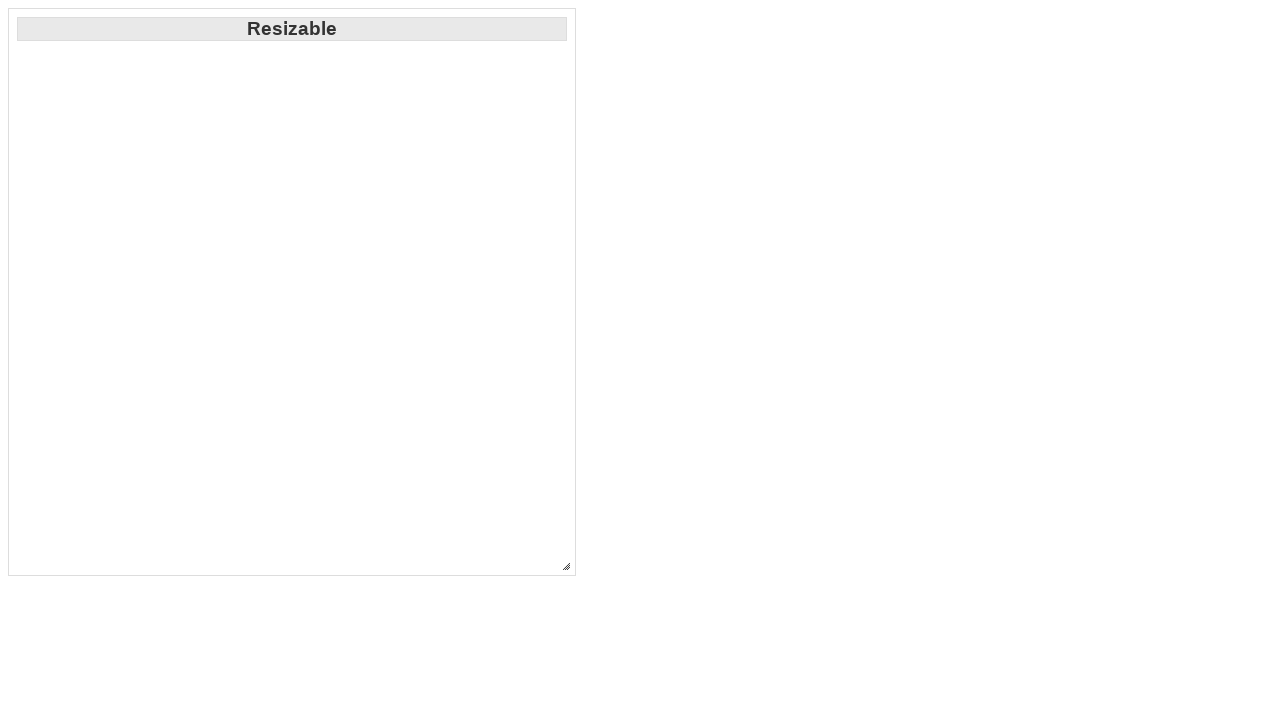